Tests the delete functionality of a todo item by adding a new todo, hovering over it to reveal the delete button, clicking delete, and verifying the item is removed.

Starting URL: https://demo.playwright.dev/todomvc

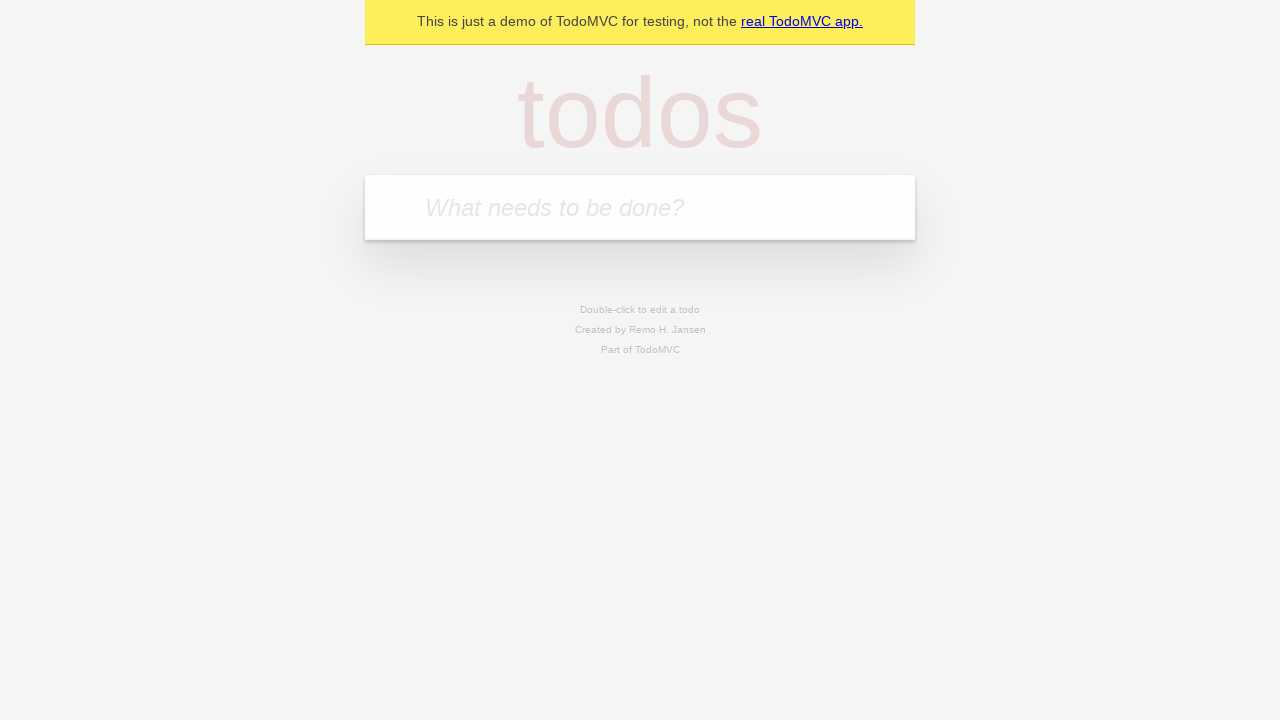

Filled new todo input field with 'Beat the Elden Ring boss' on input.new-todo
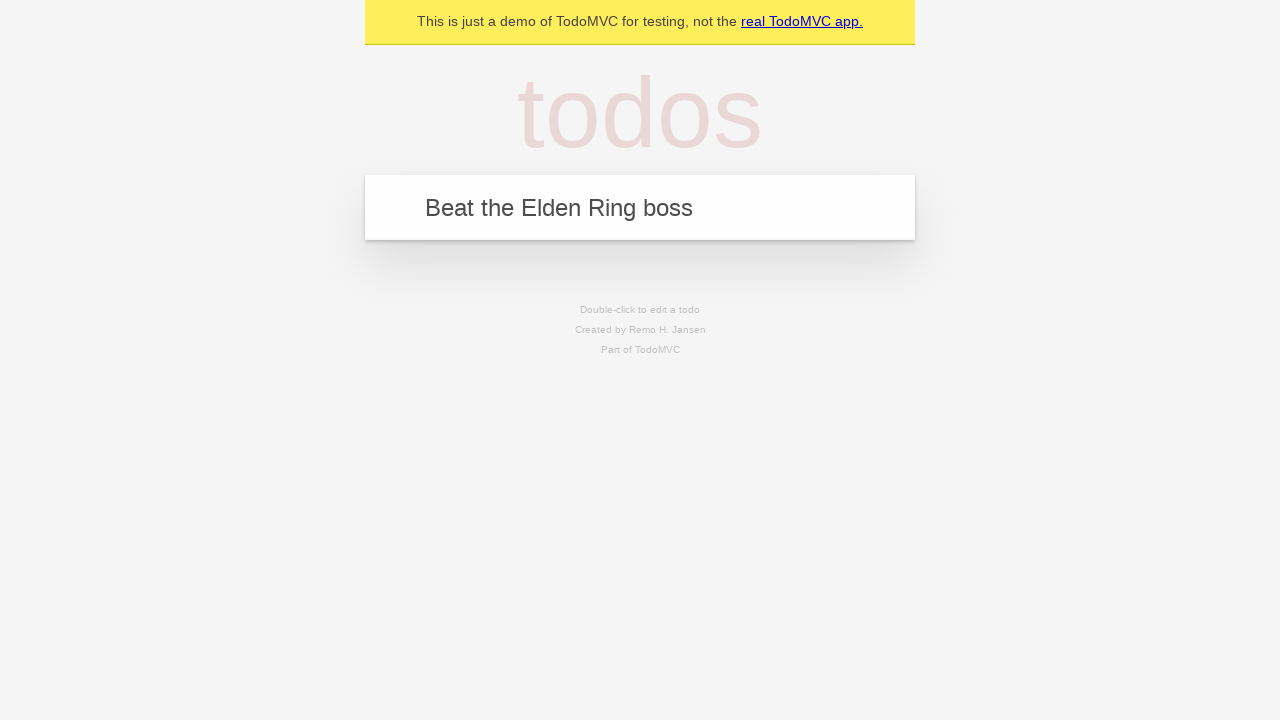

Pressed Enter to add the new todo item on input.new-todo
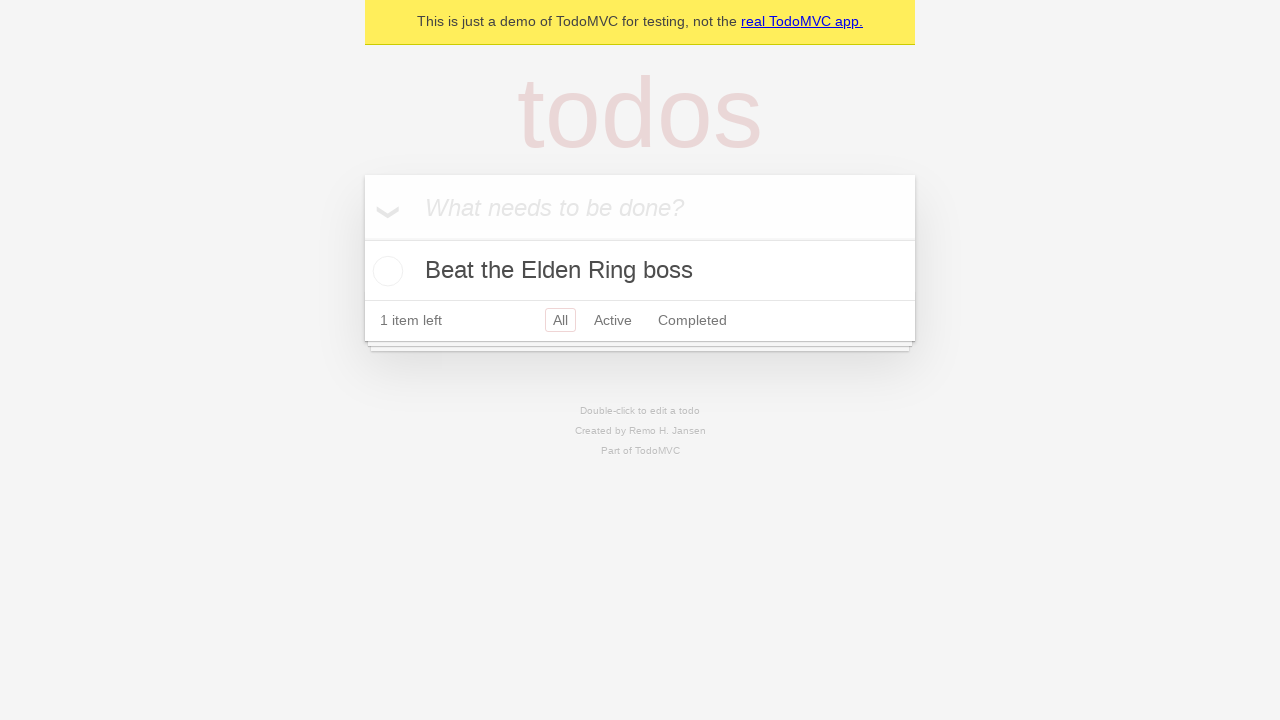

Located the first todo item in the list
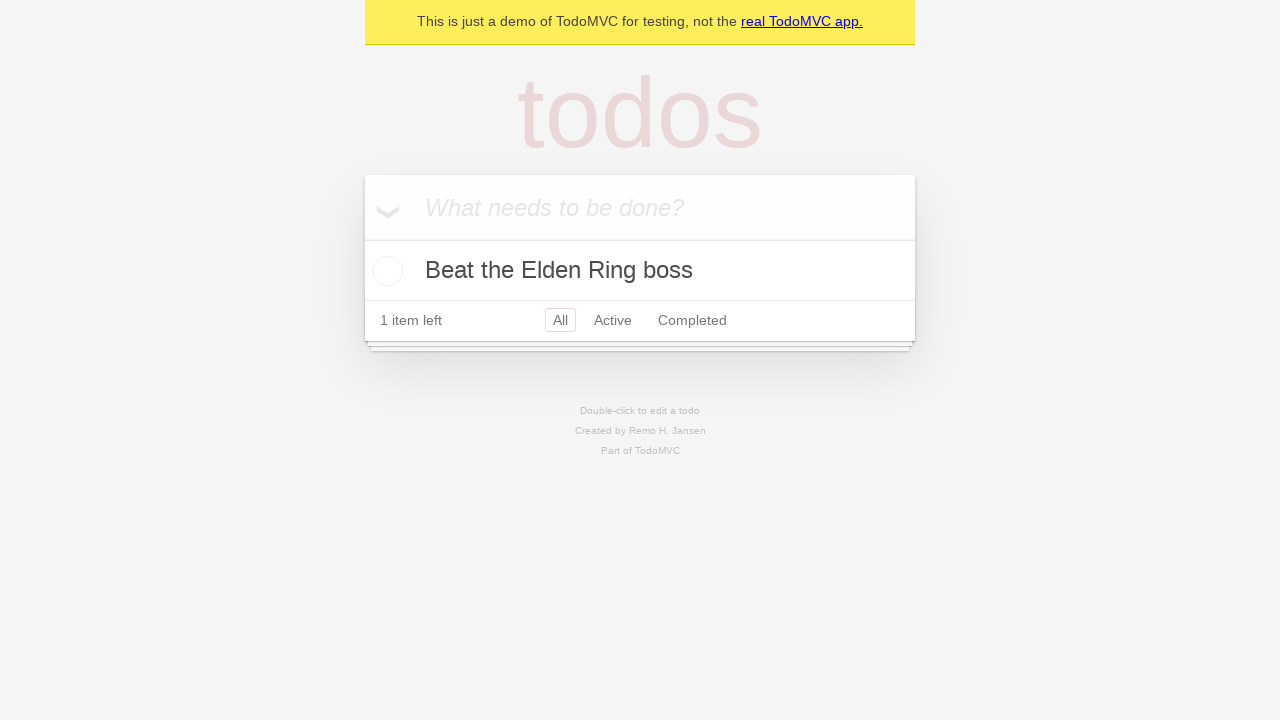

Hovered over the todo item to reveal delete button at (640, 271) on ul.todo-list li >> nth=0
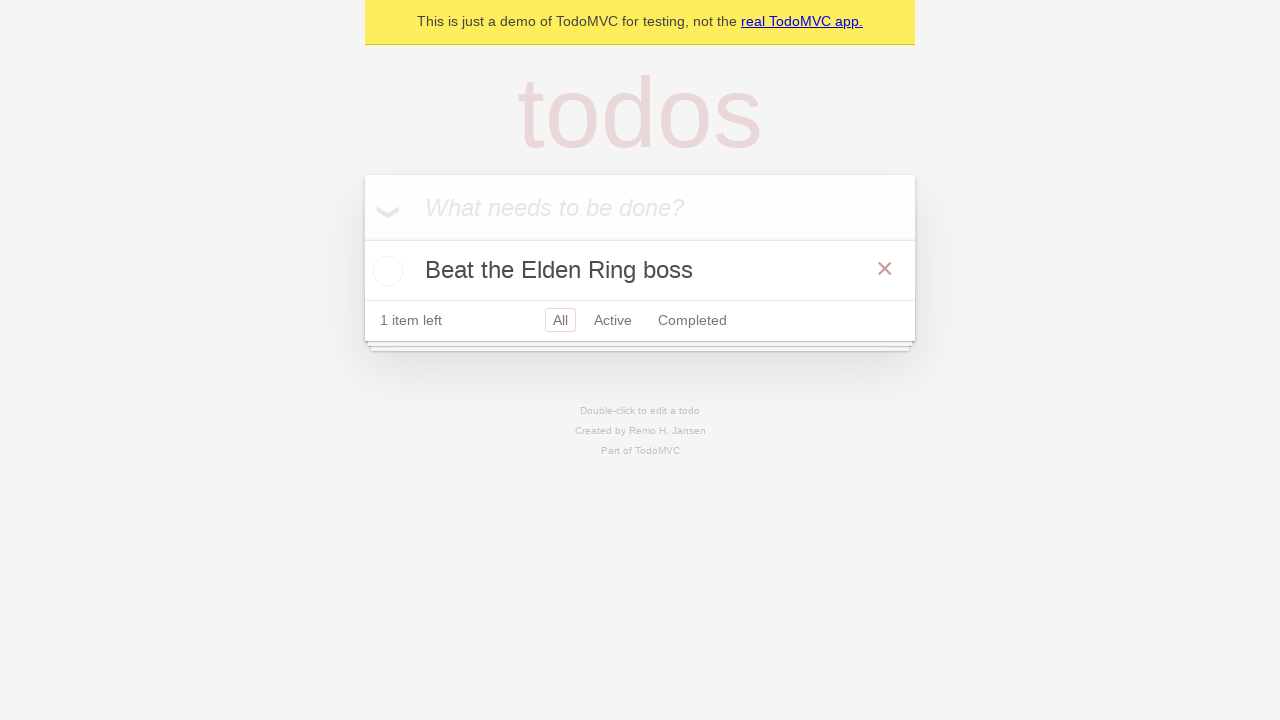

Clicked the delete button to remove the todo item at (885, 269) on ul.todo-list li >> nth=0 >> .destroy
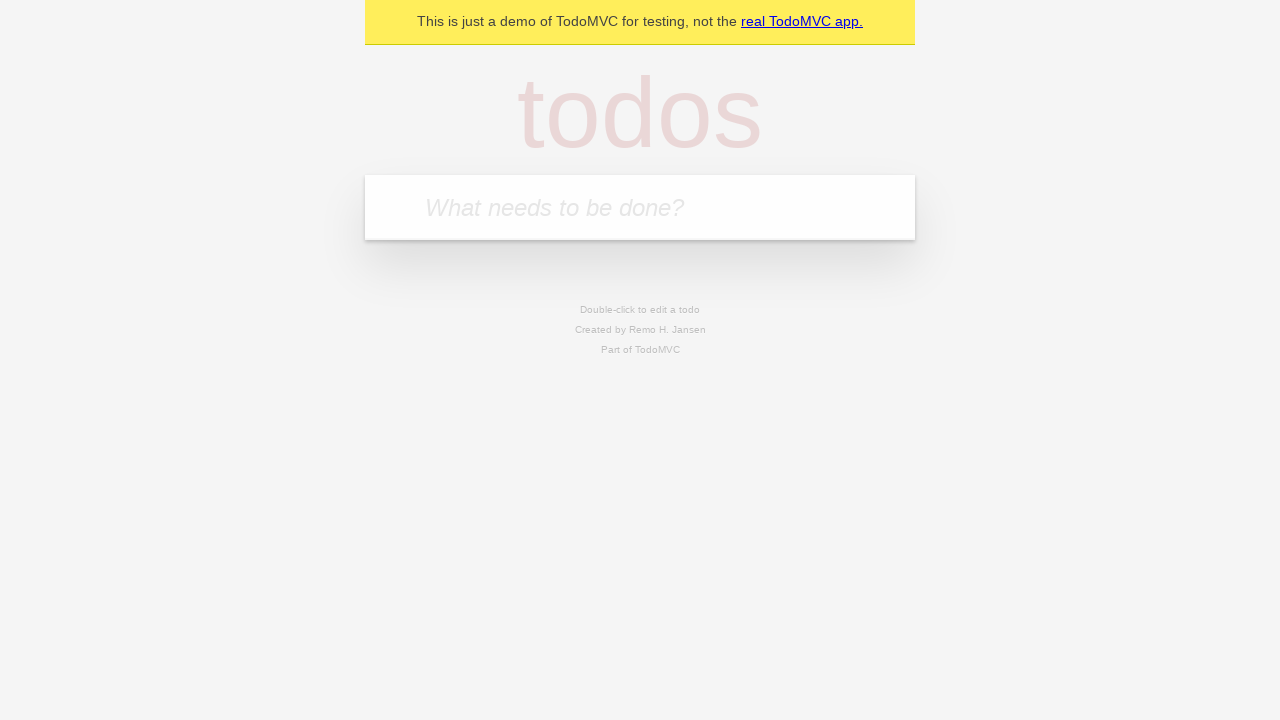

Verified that the todo item has been deleted and the list is empty
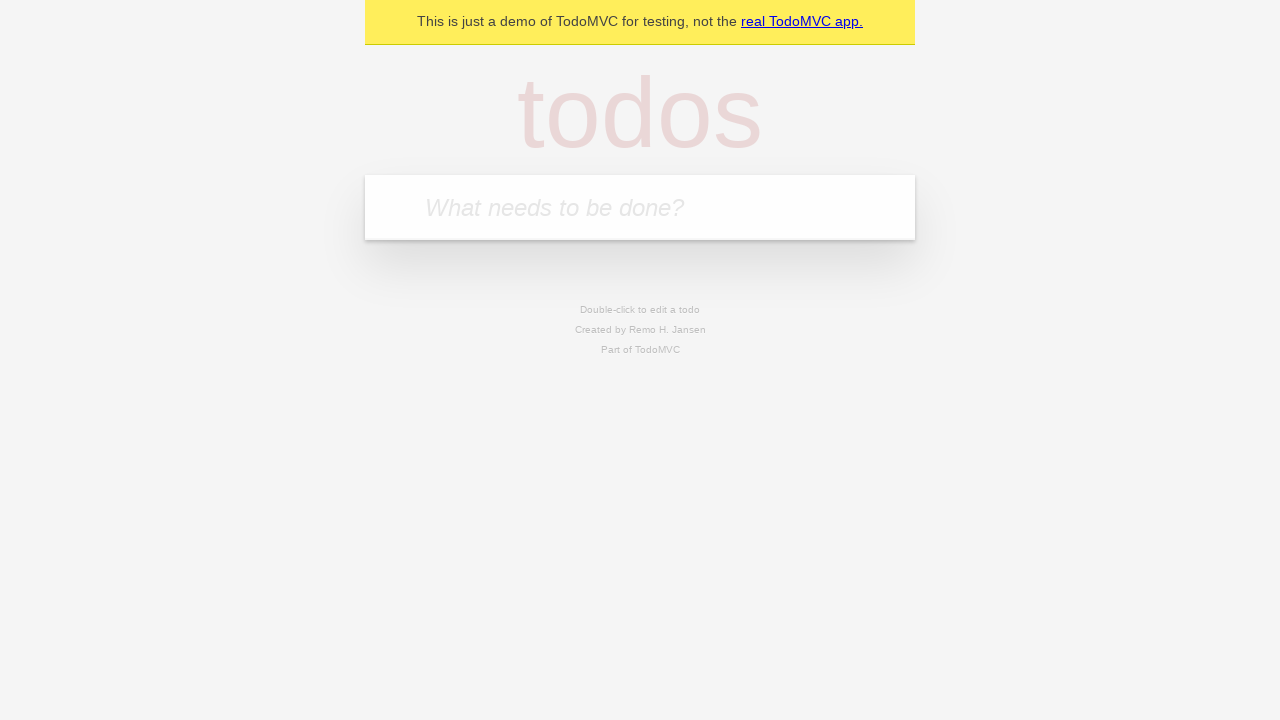

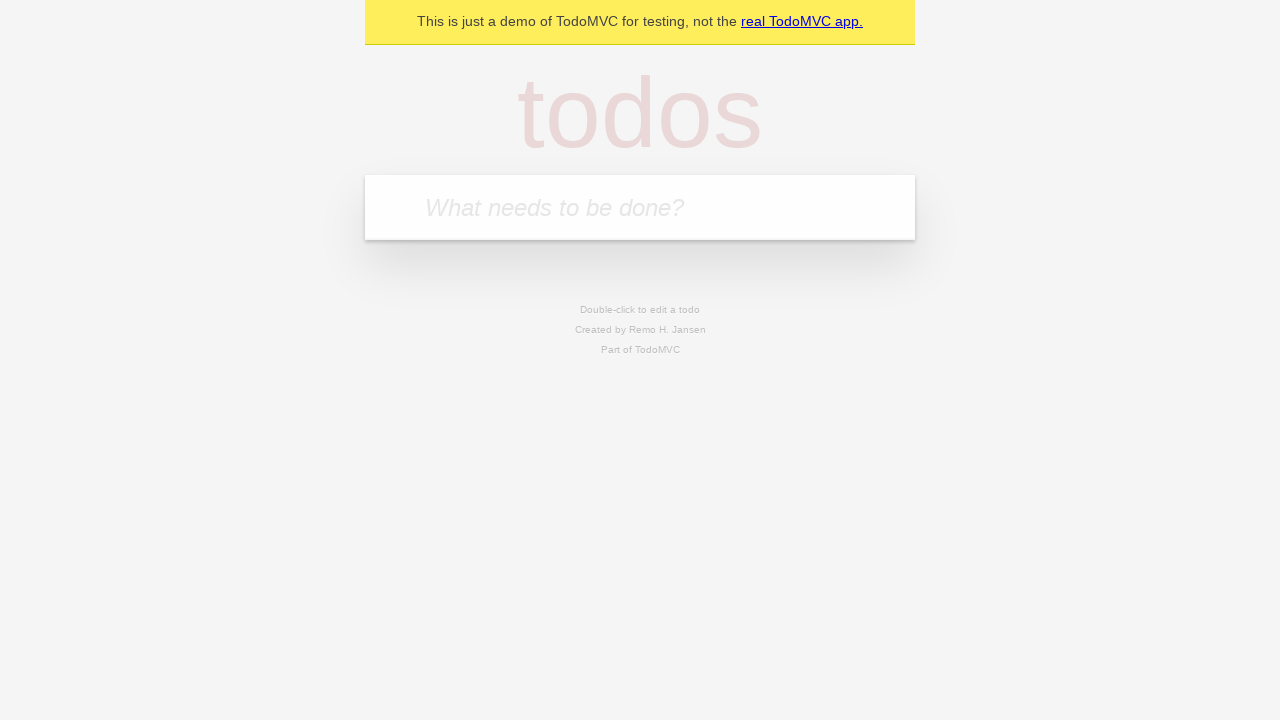